Tests infinite scroll functionality by continuously scrolling to the bottom of the page until no new content loads

Starting URL: http://coreyms.com/

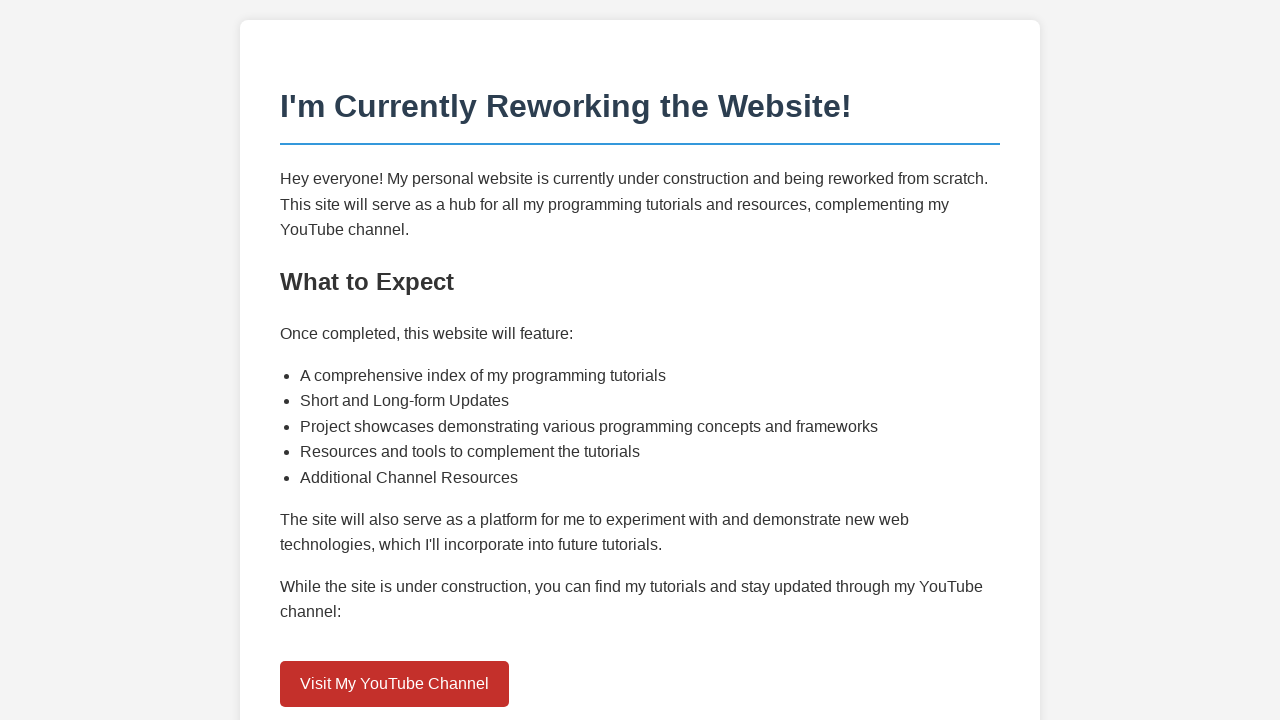

Retrieved initial page height for infinite scroll detection
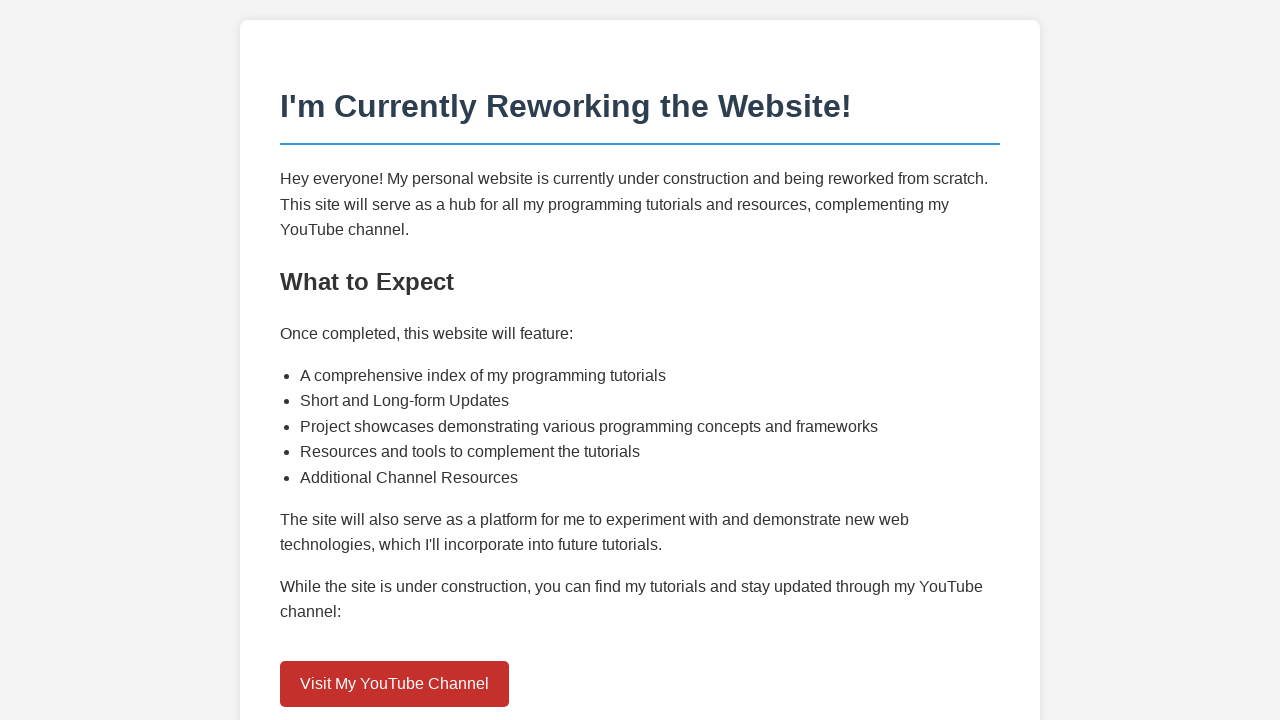

Scrolled to bottom of page
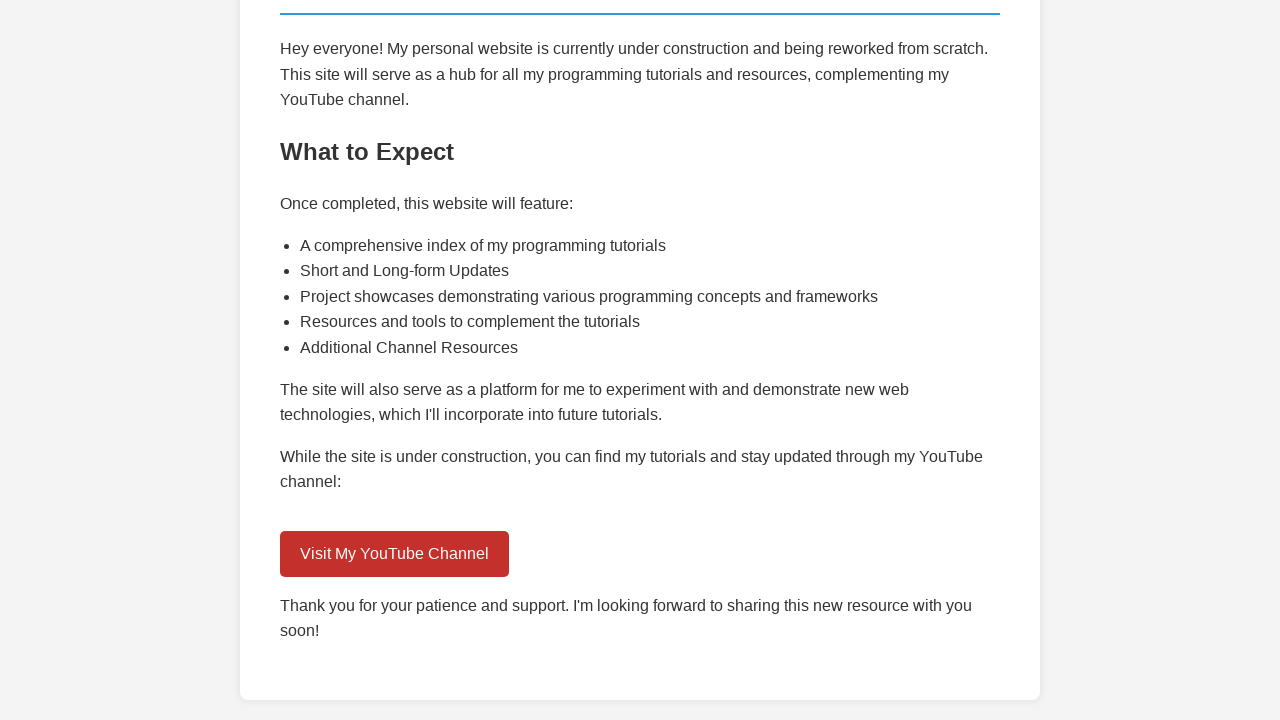

Waited 500ms for new content to load
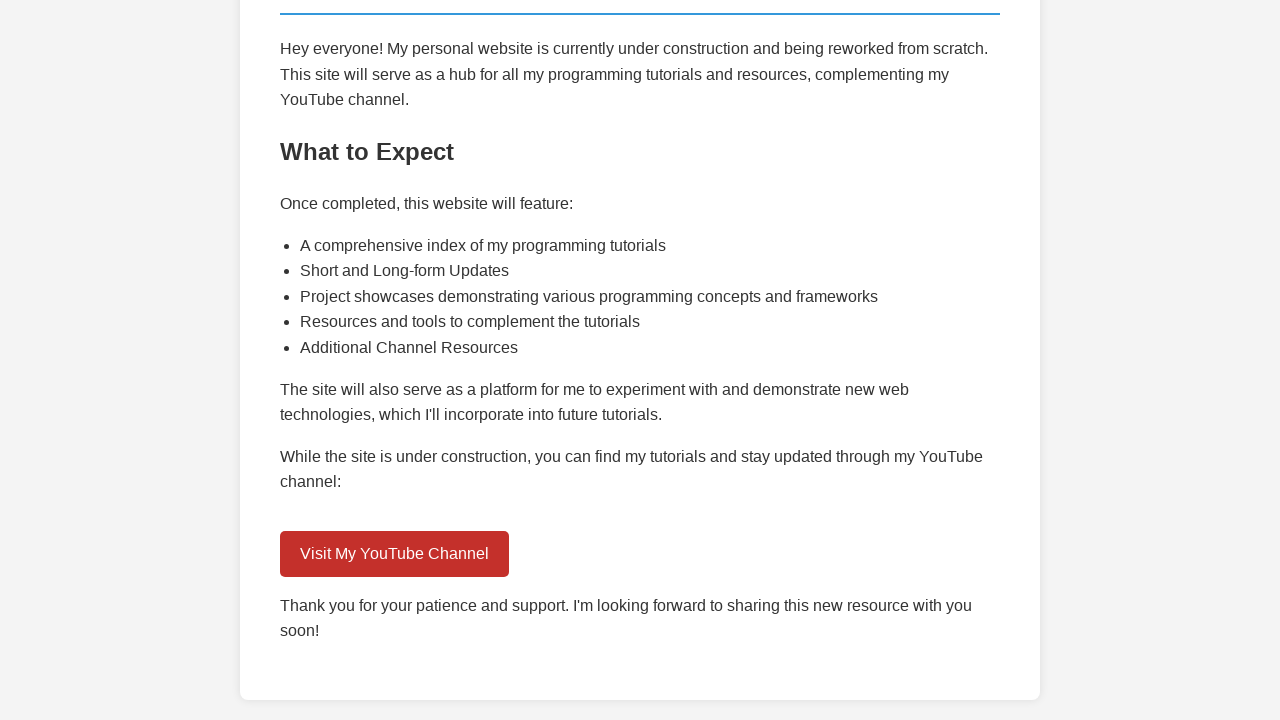

Retrieved new page height to check for loaded content
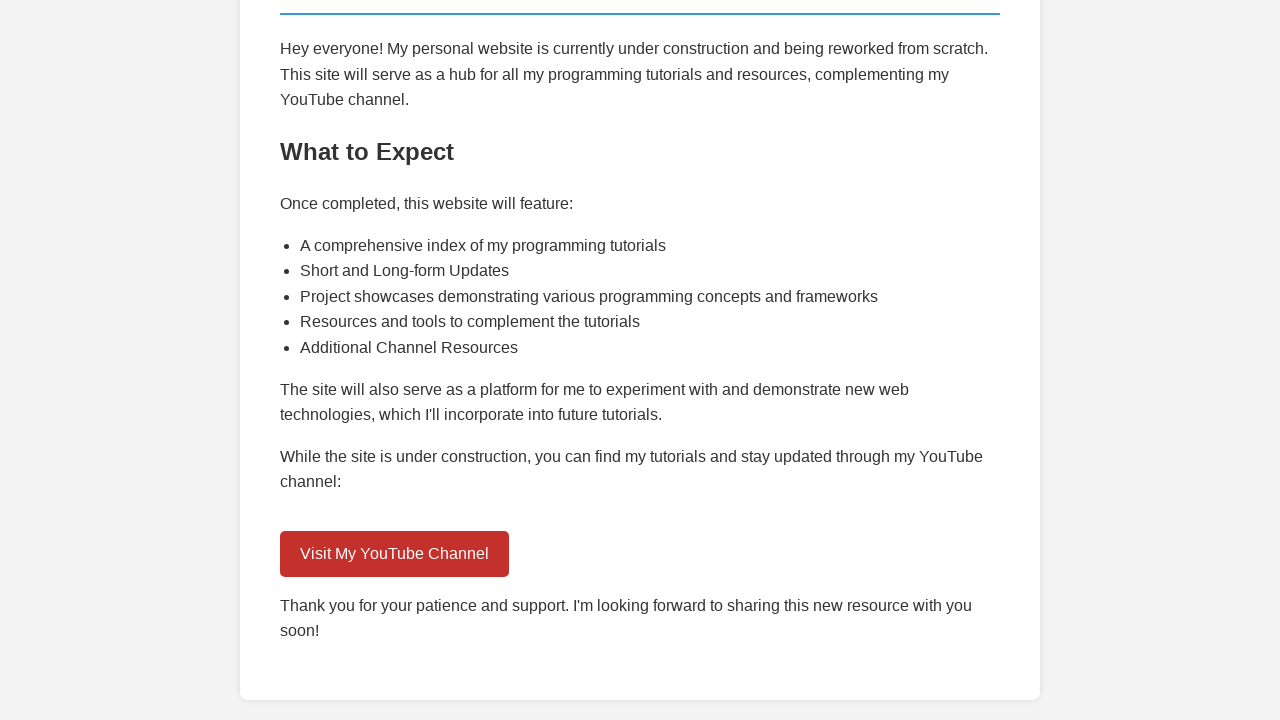

No new content loaded - infinite scroll complete
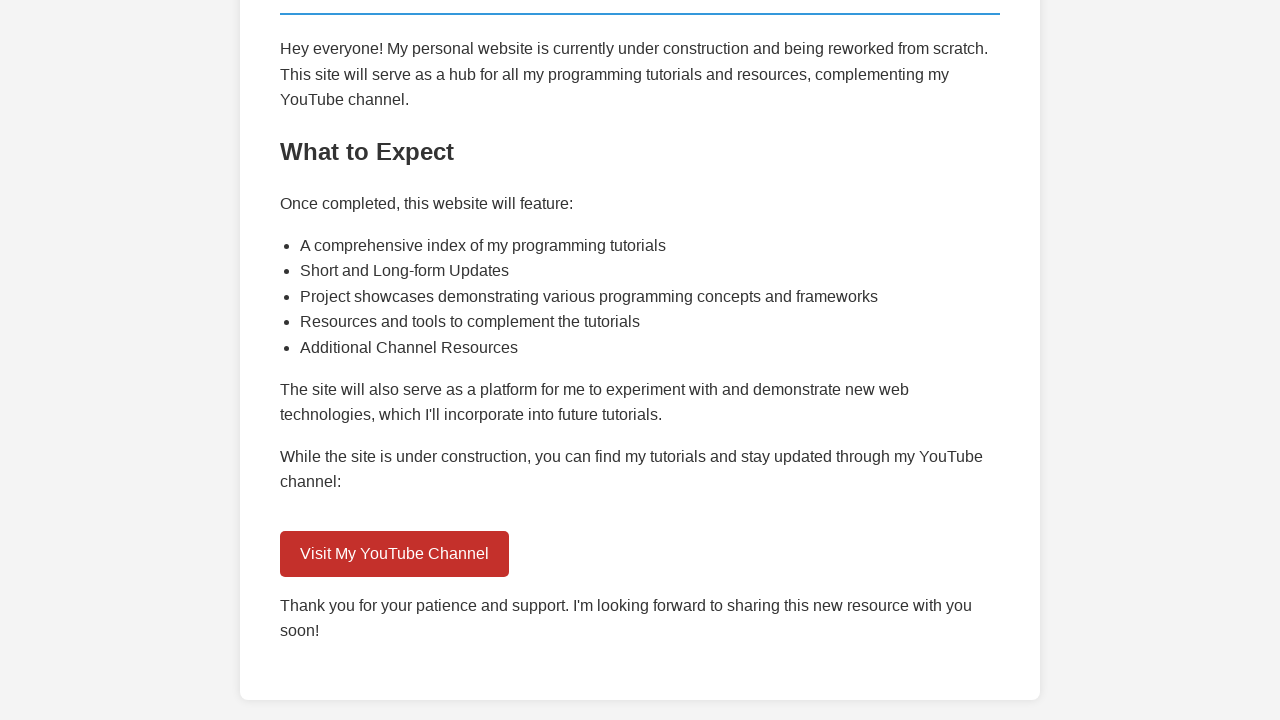

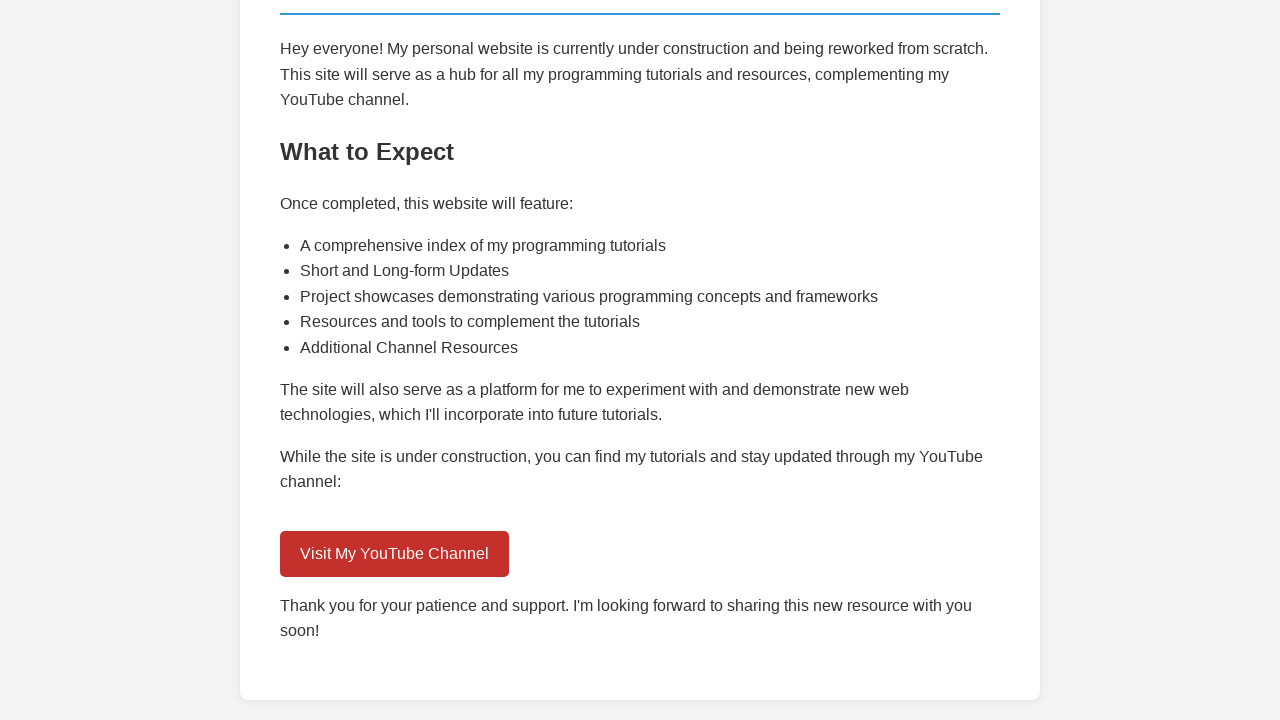